Tests the multiple file upload demo page by navigating to it and verifying the file upload input element is present and interactive.

Starting URL: https://davidwalsh.name/demo/multiple-file-upload.php

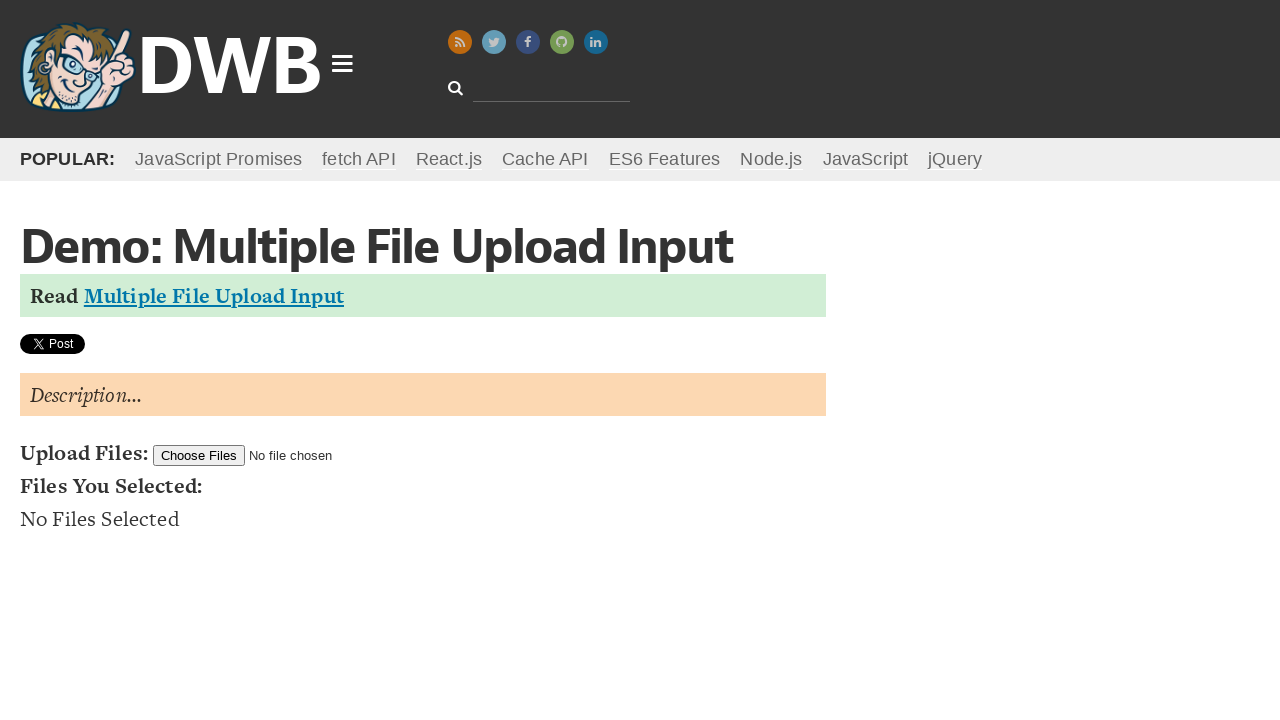

Set viewport to 1920x1080
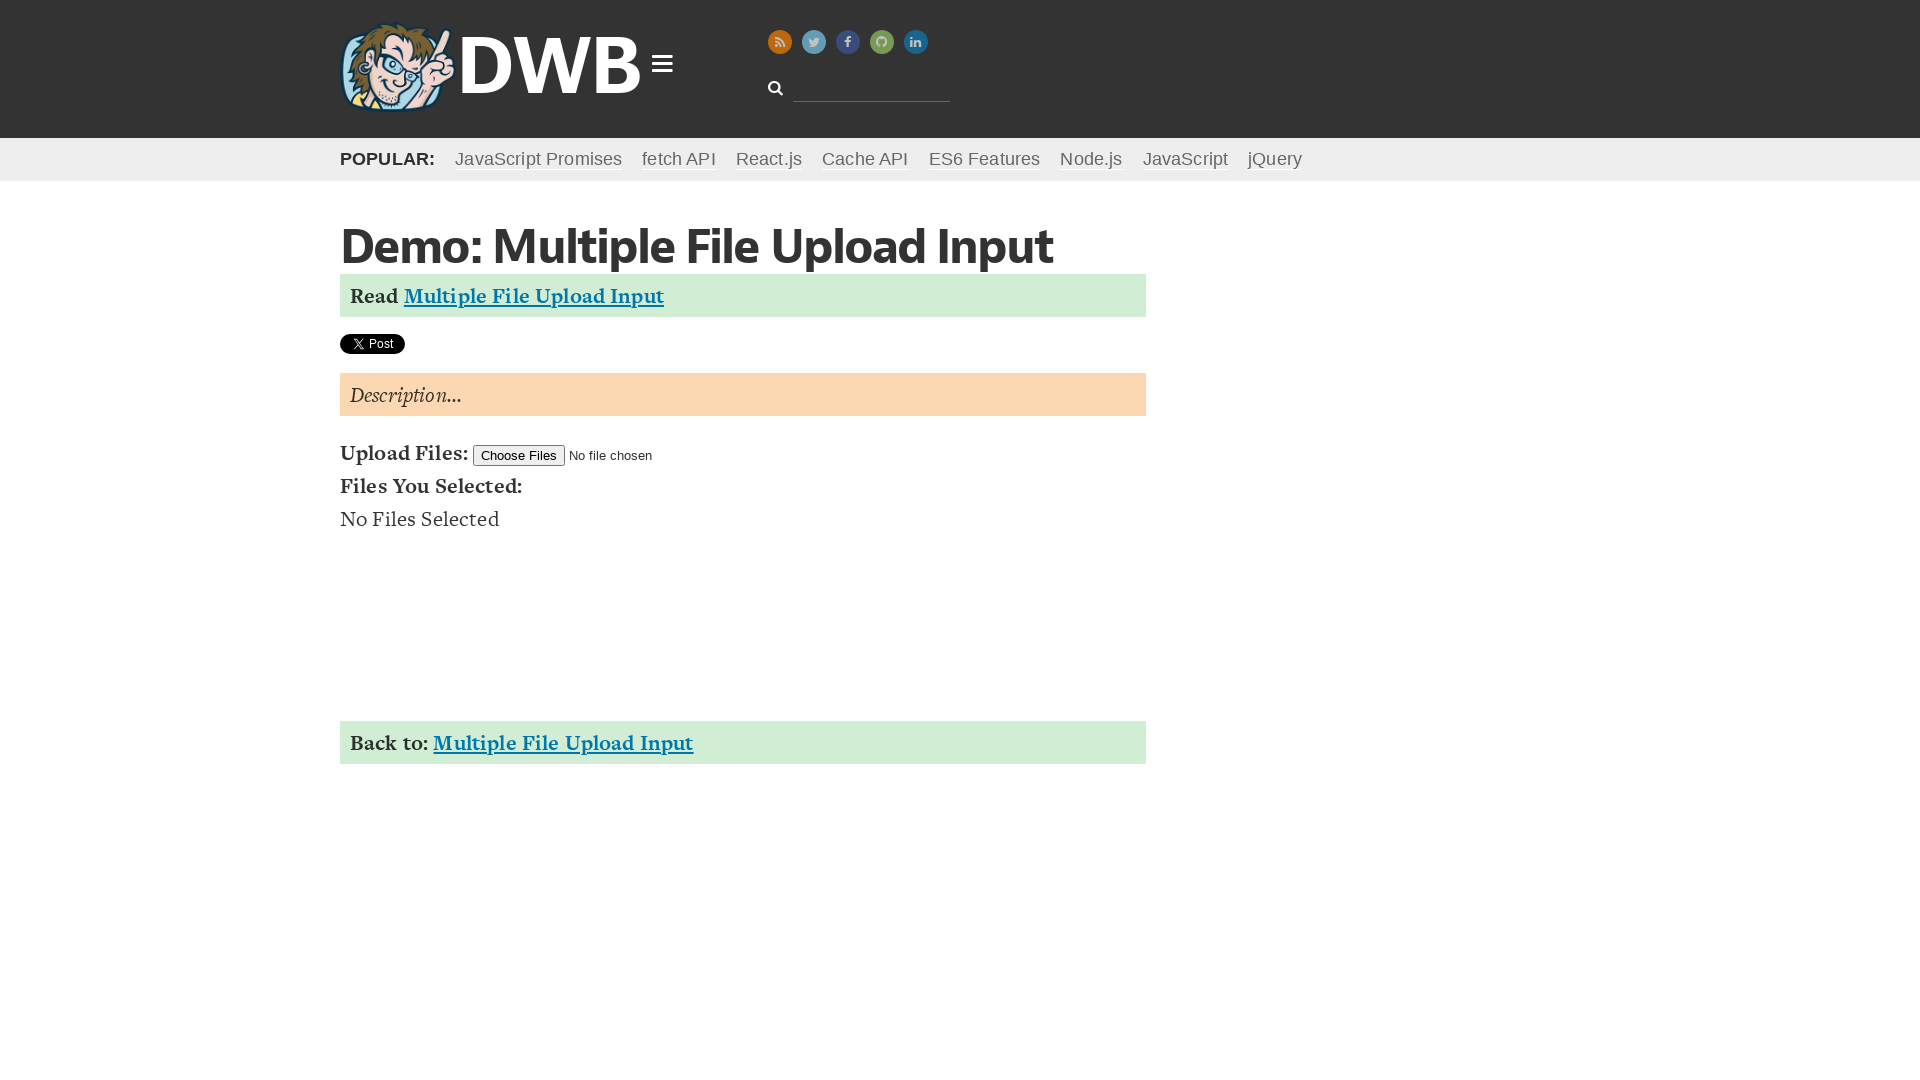

File upload input element is present and interactive
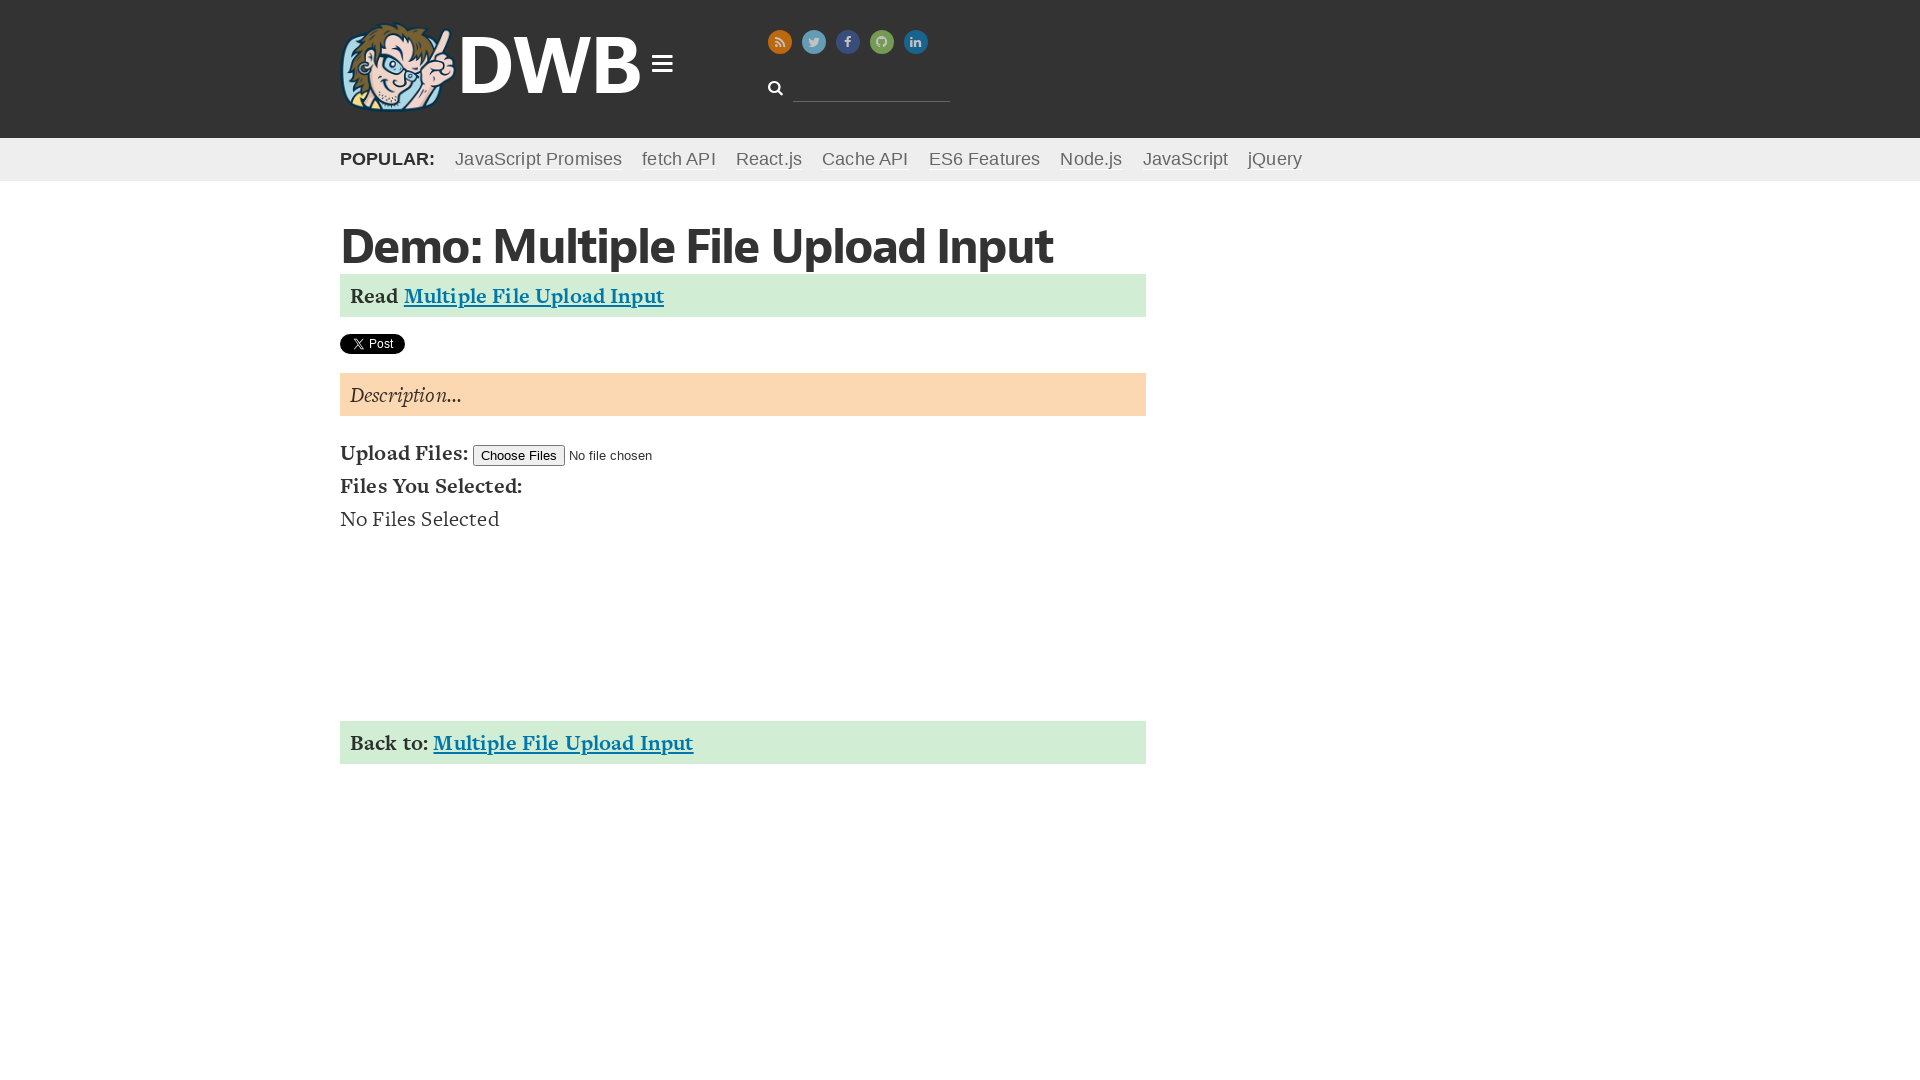

File list element is present
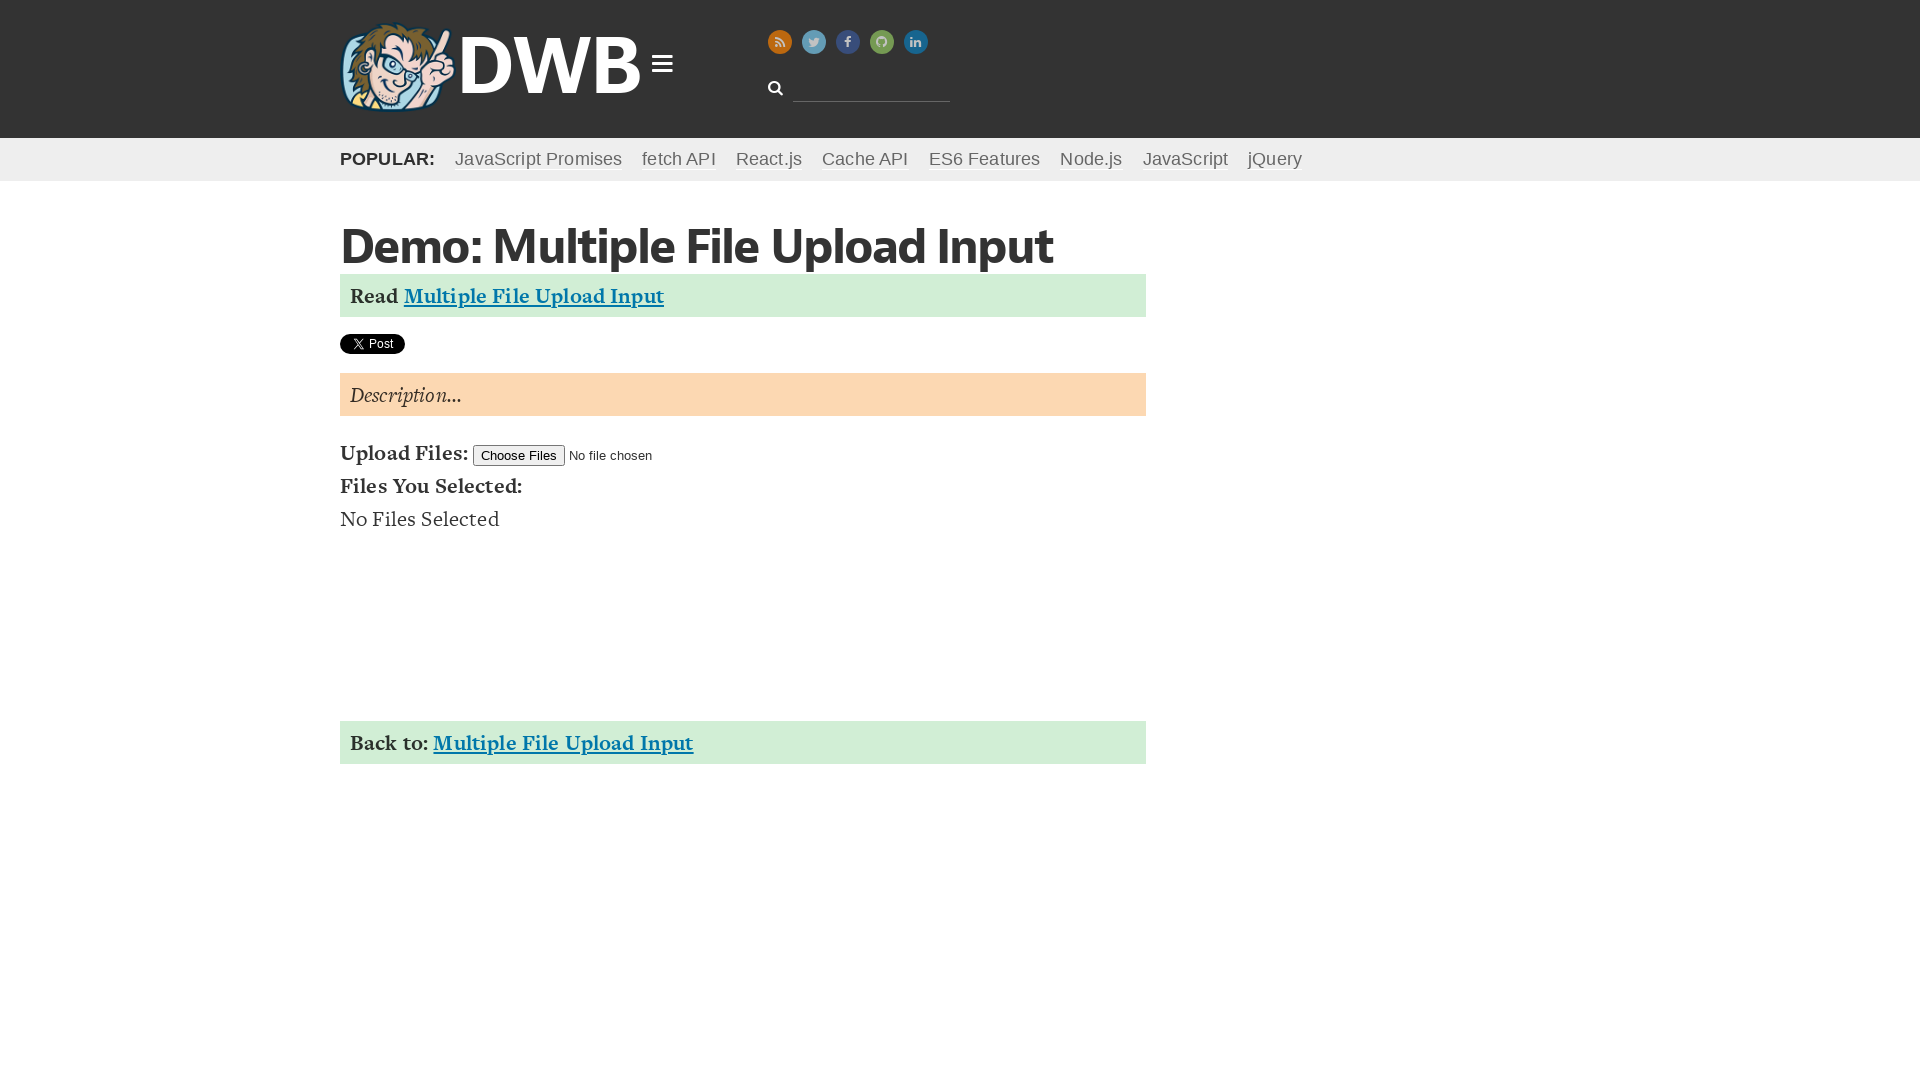

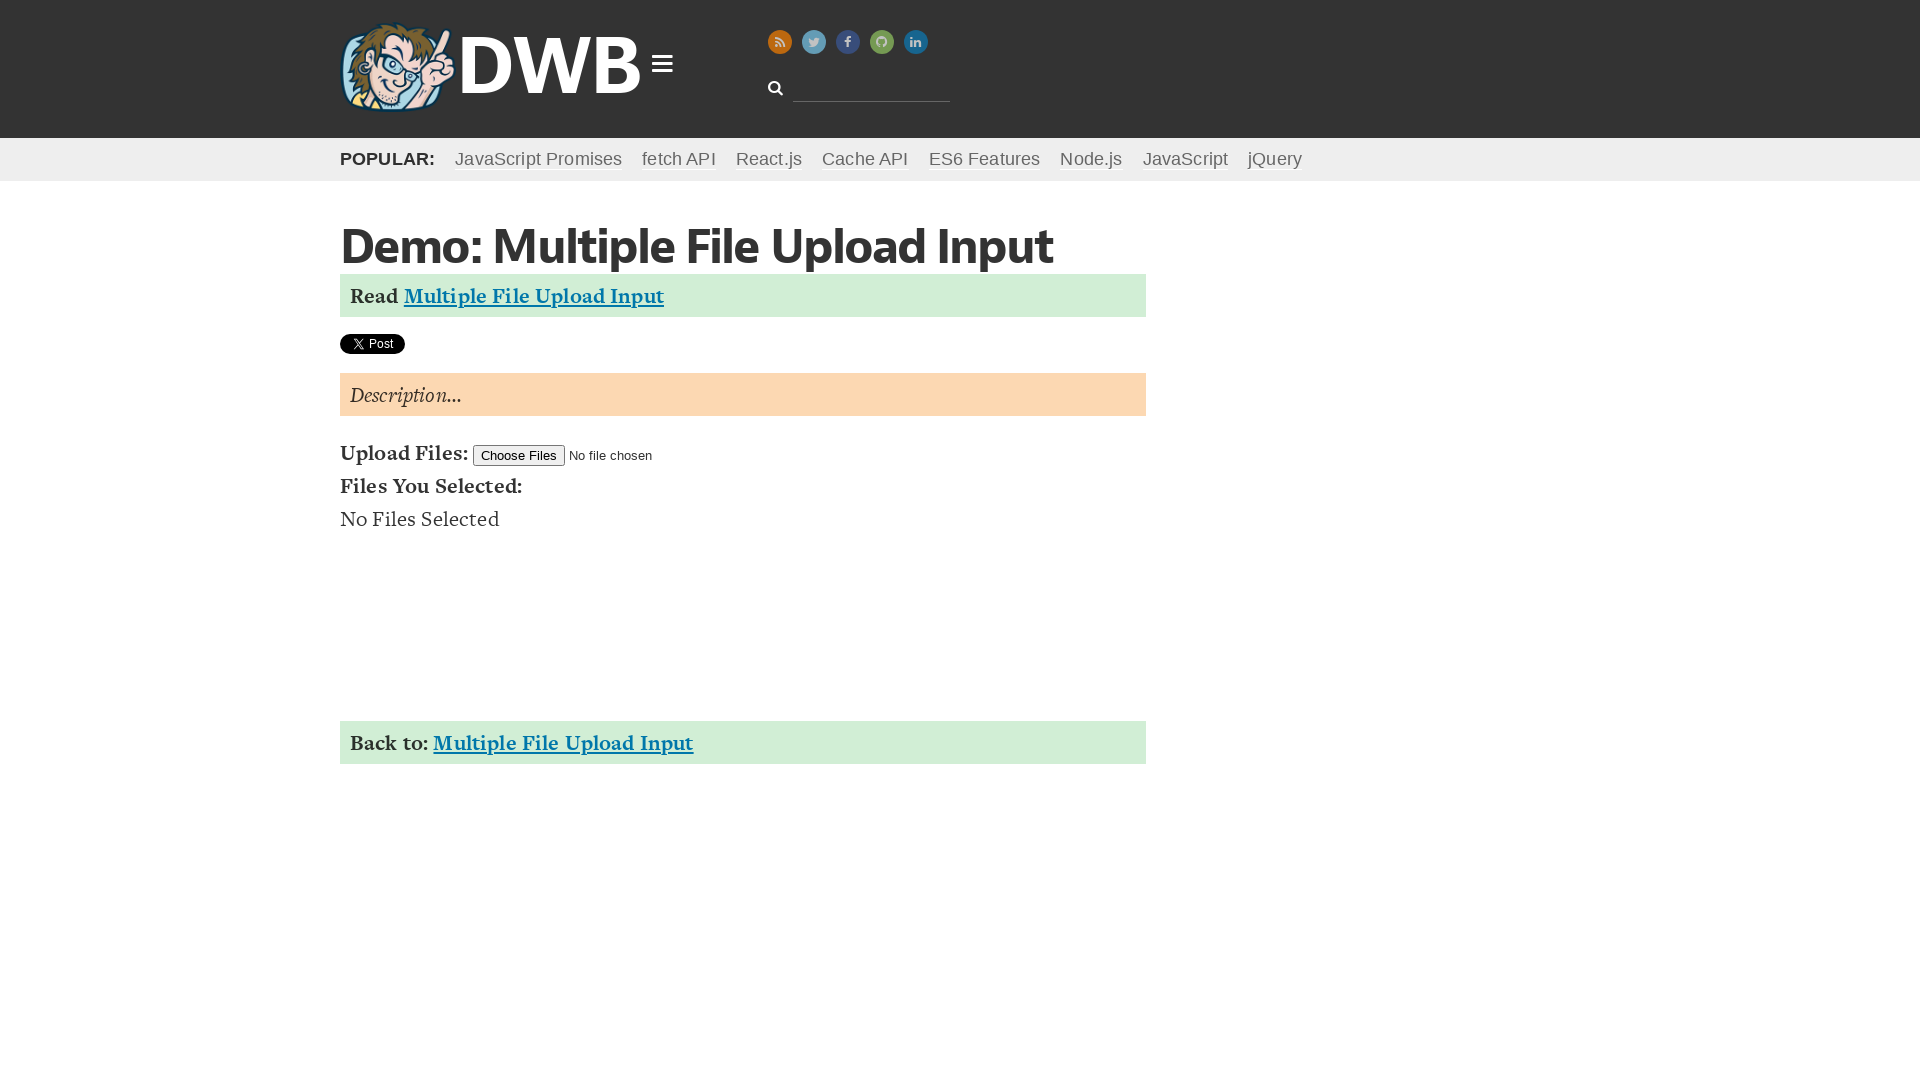